Tests the disappearing elements page by navigating to it and verifying that navigation links are present

Starting URL: https://the-internet.herokuapp.com/

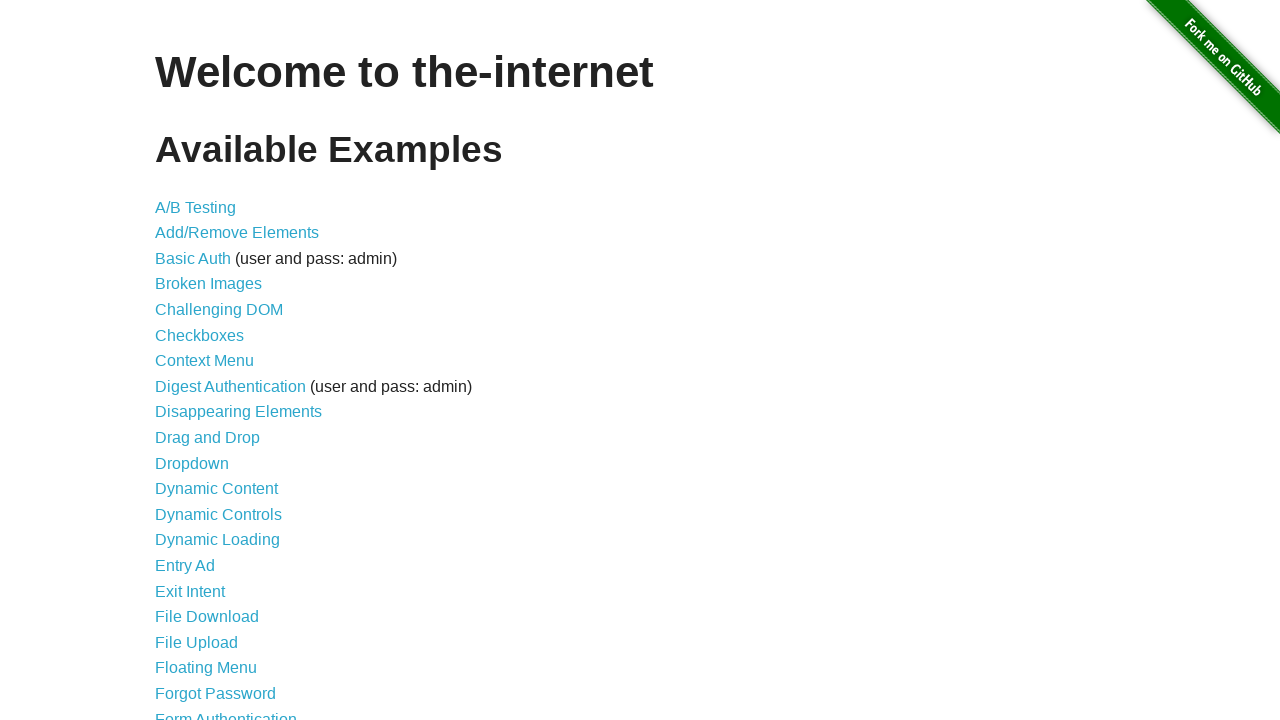

Clicked on Disappearing Elements link at (238, 412) on internal:role=link[name="Disappearing Elements"i]
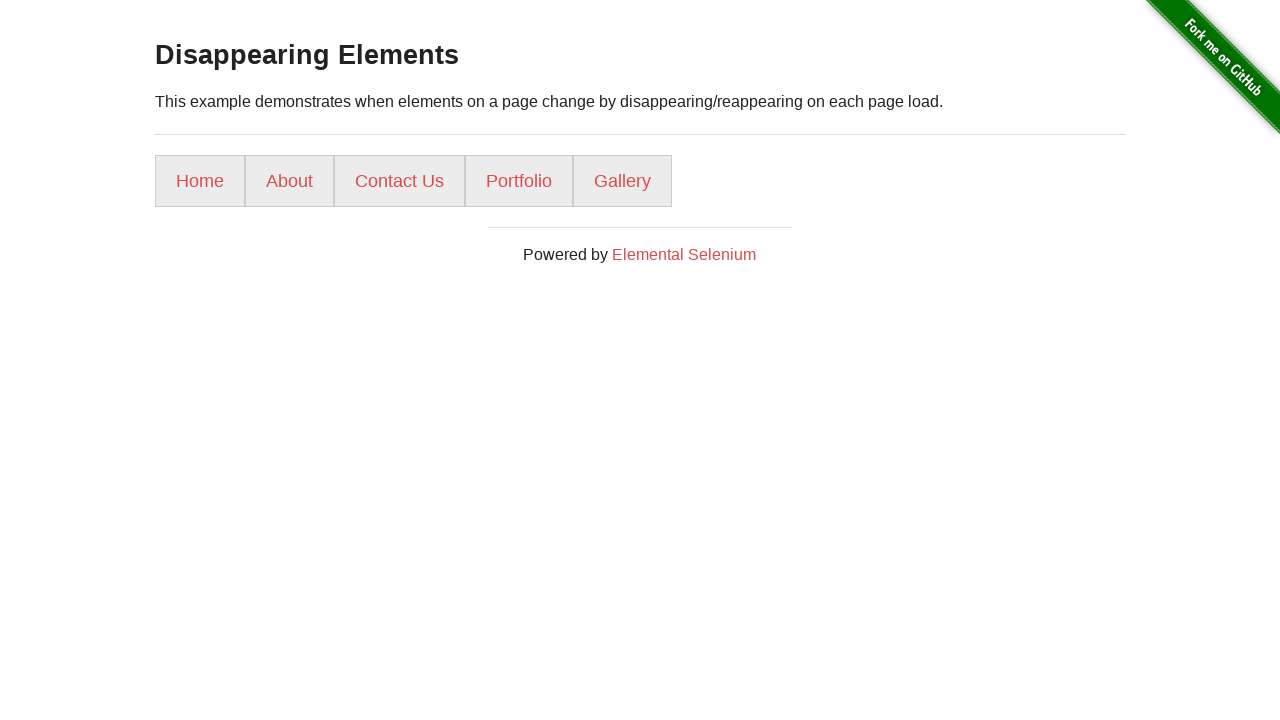

Waited 1000ms for page to load
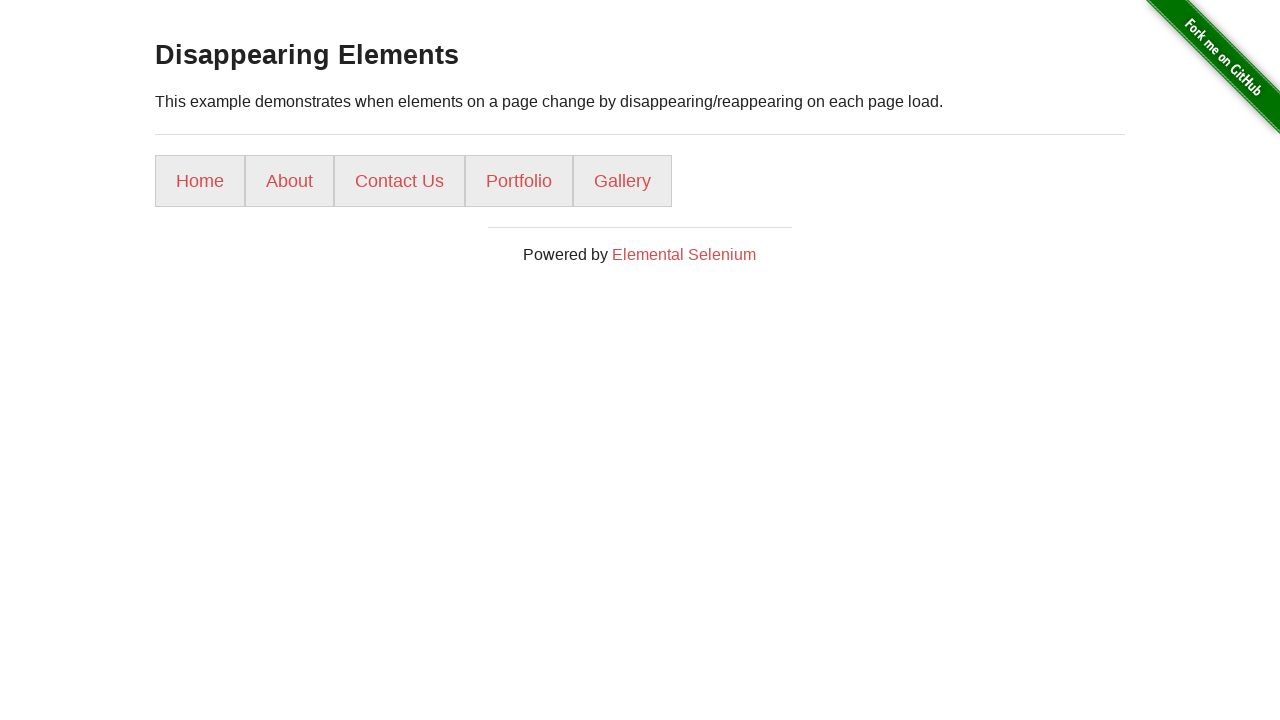

Waited for list items to be visible
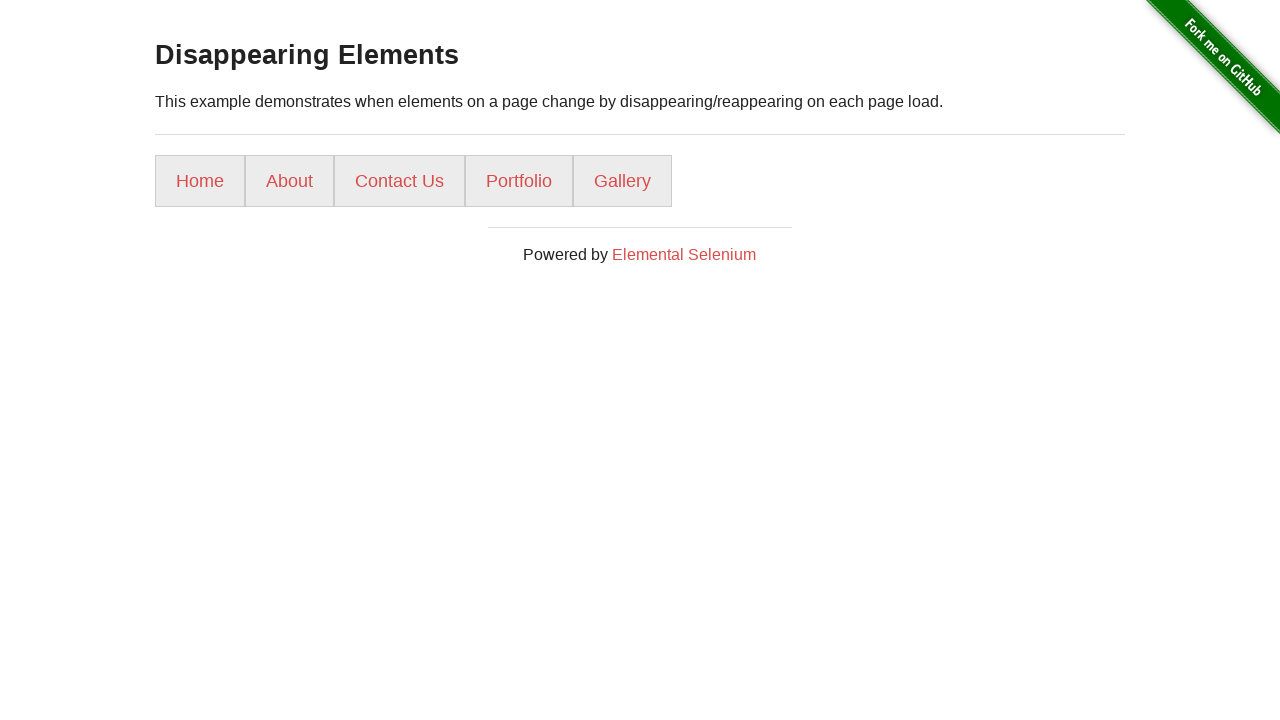

Located all list item elements
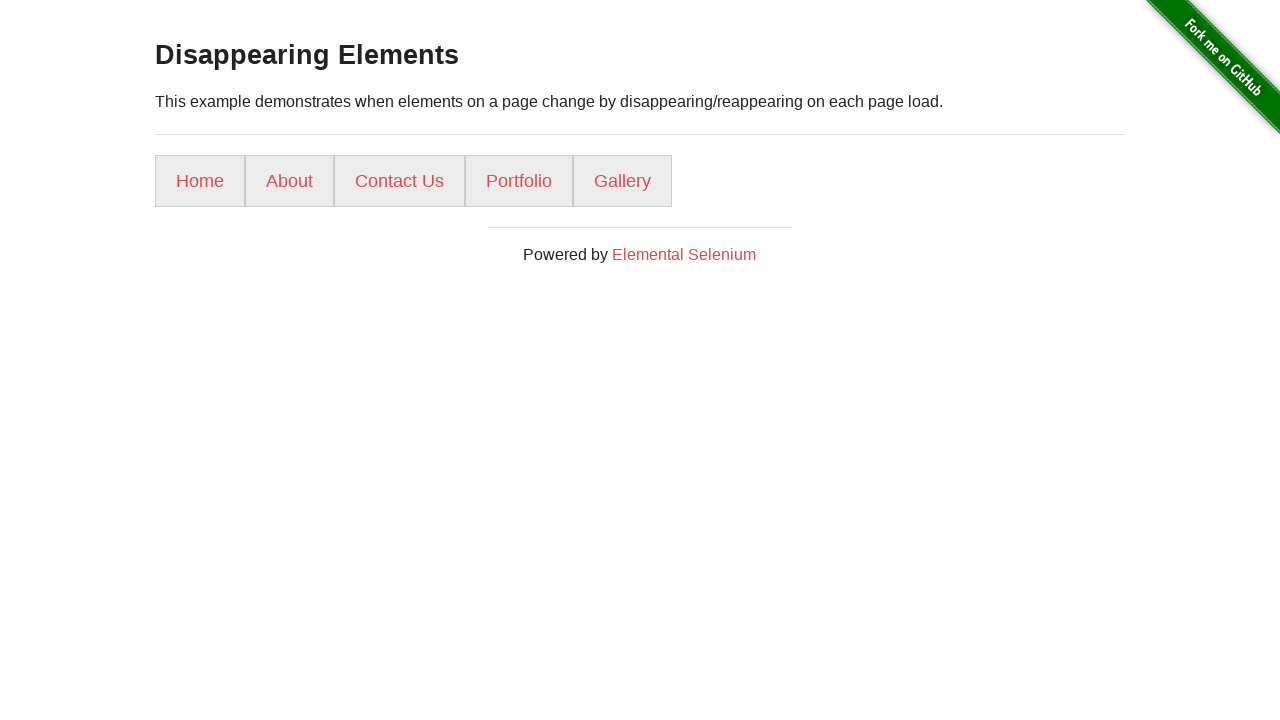

Counted 5 list items on the page
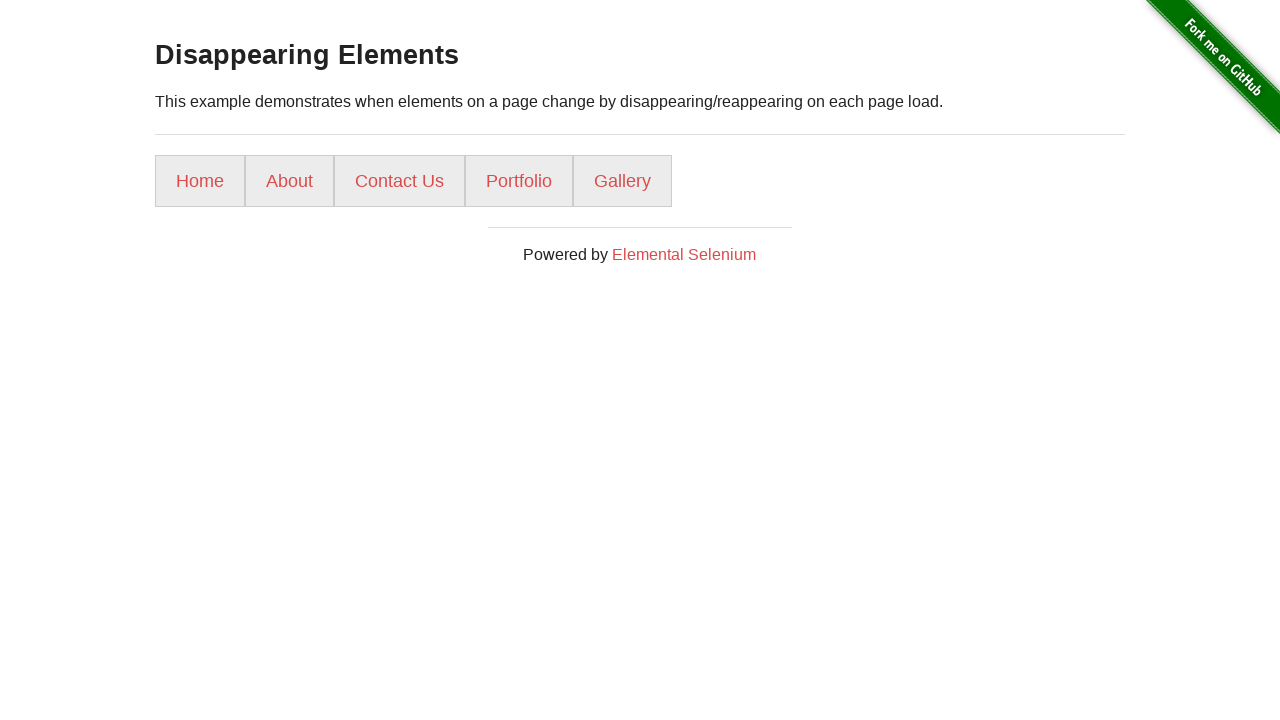

Assertion passed: found 5 navigation links as expected
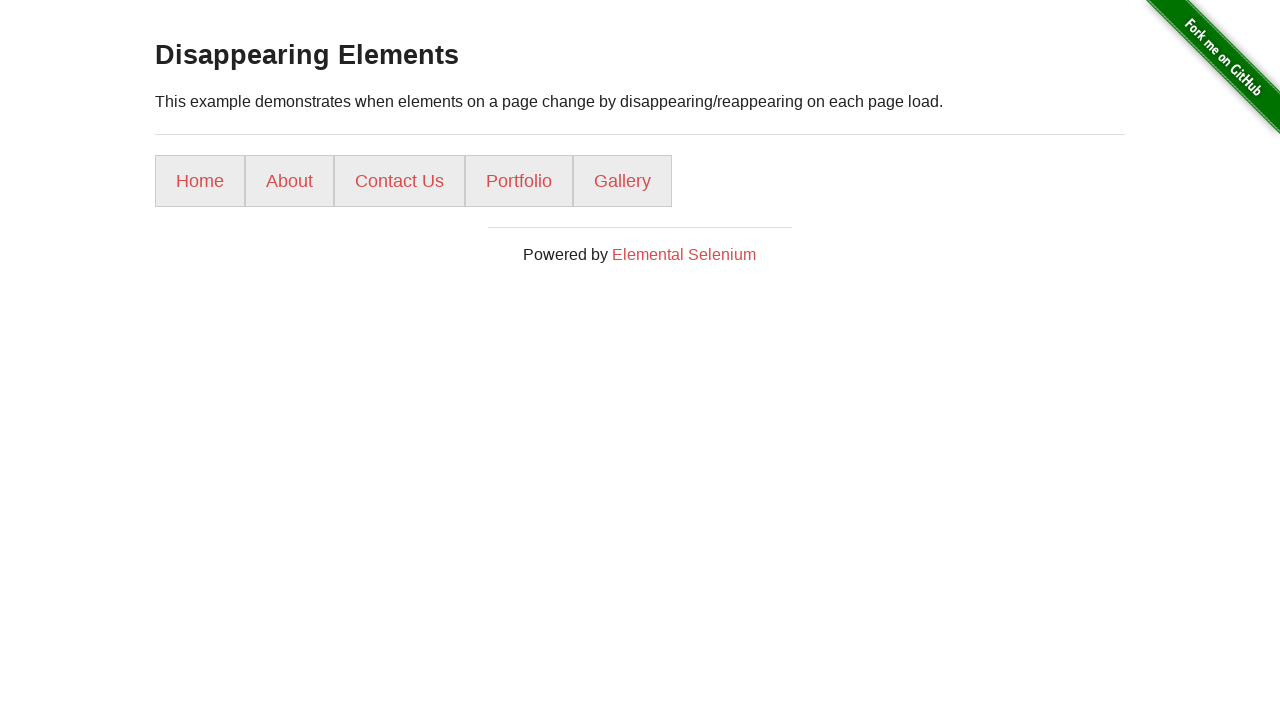

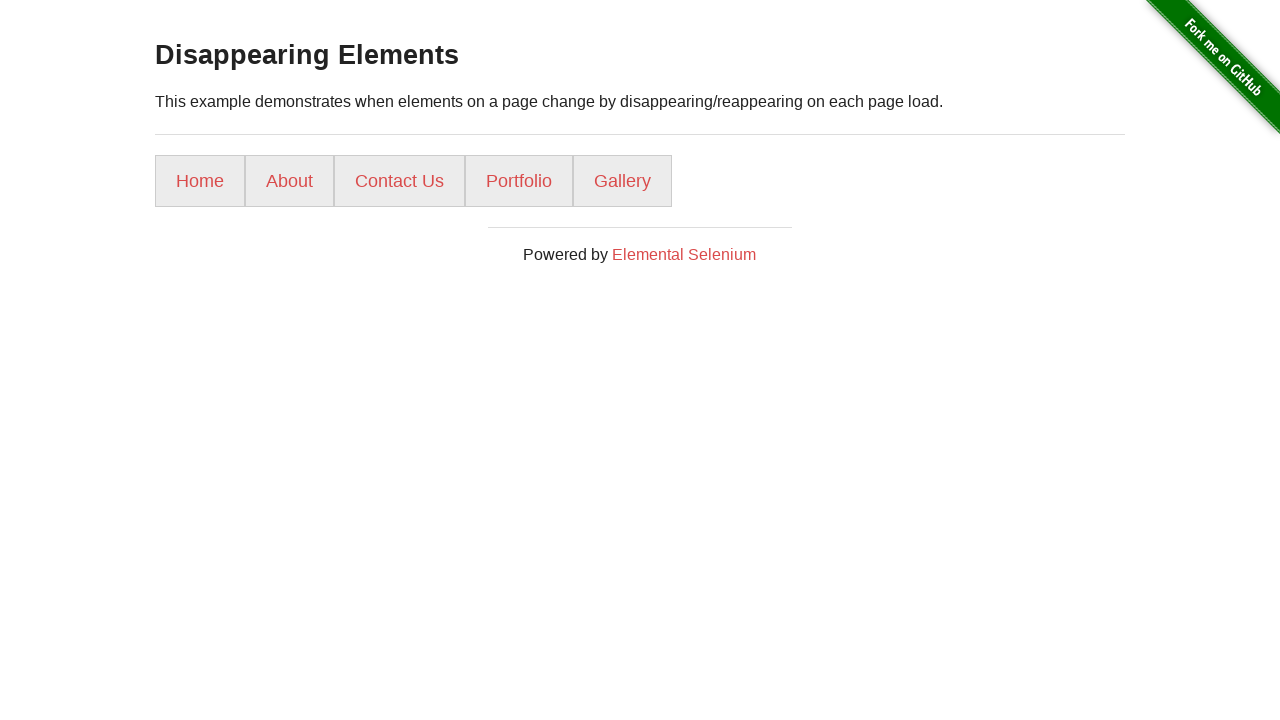